Tests double-click and normal click actions on a clickable element

Starting URL: https://skill-test.net/mouse-double-click

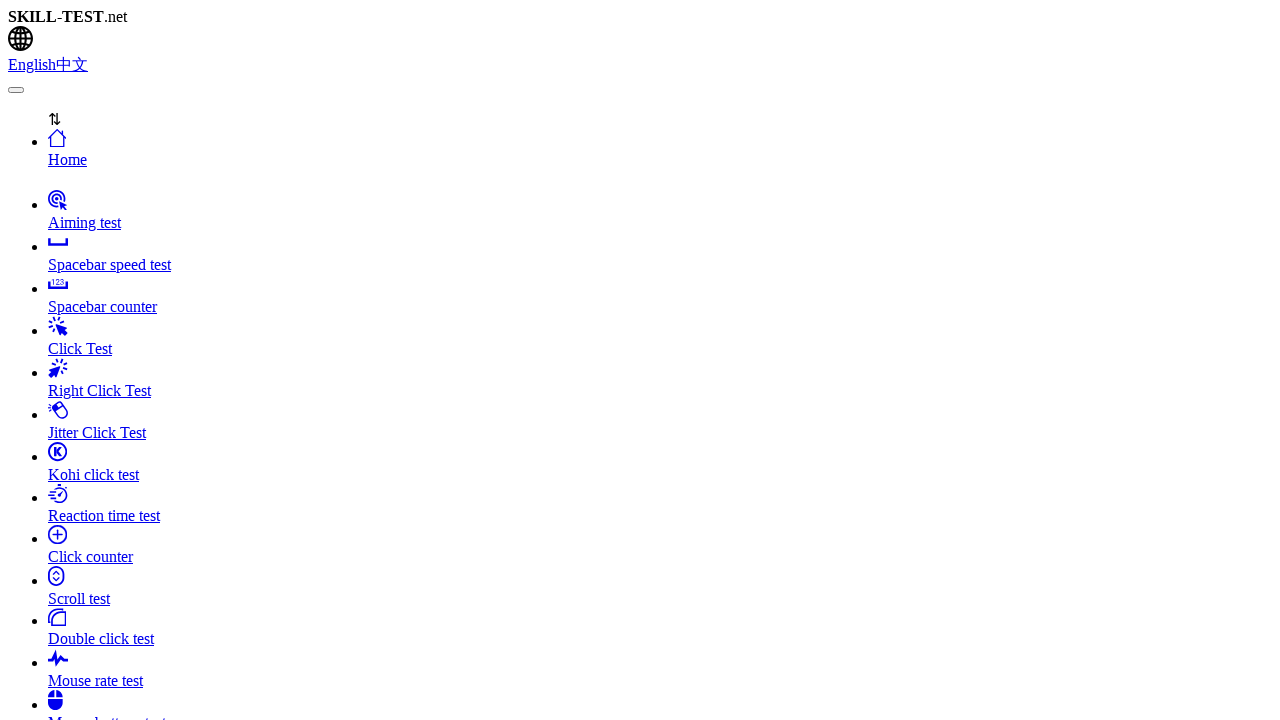

Click box element became visible
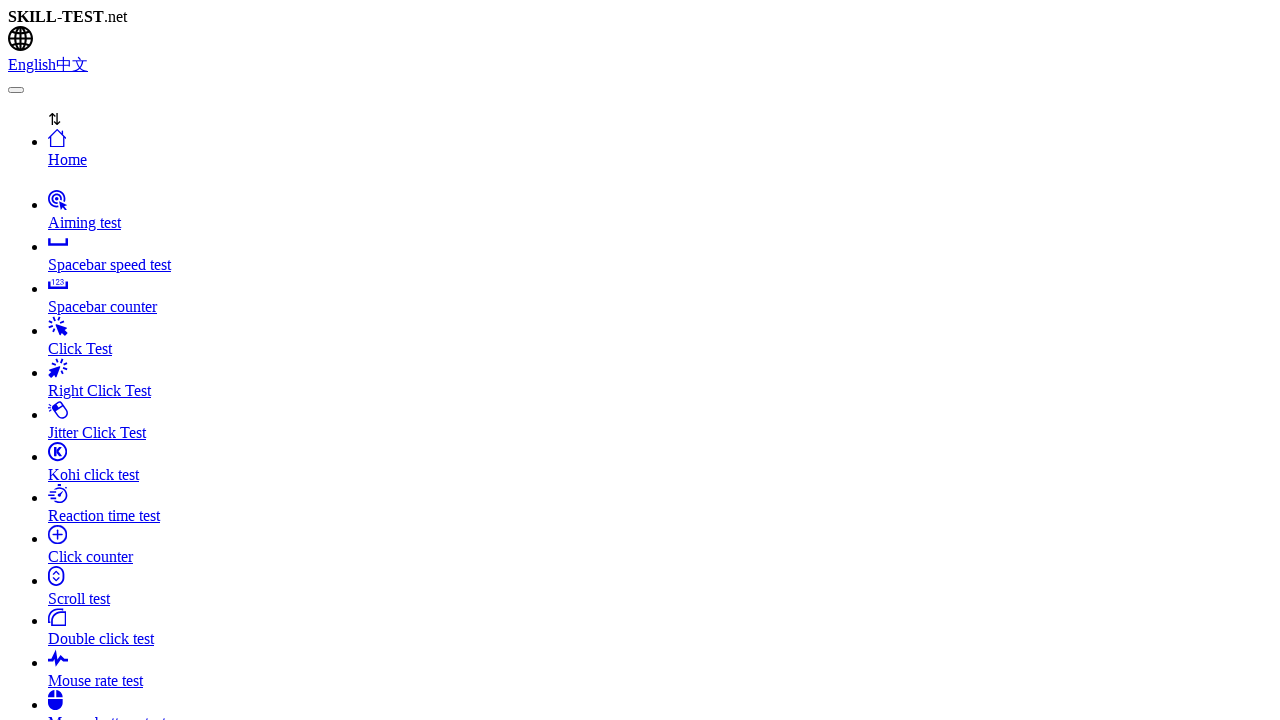

Performed double-click action on the click box at (640, 360) on #clicker
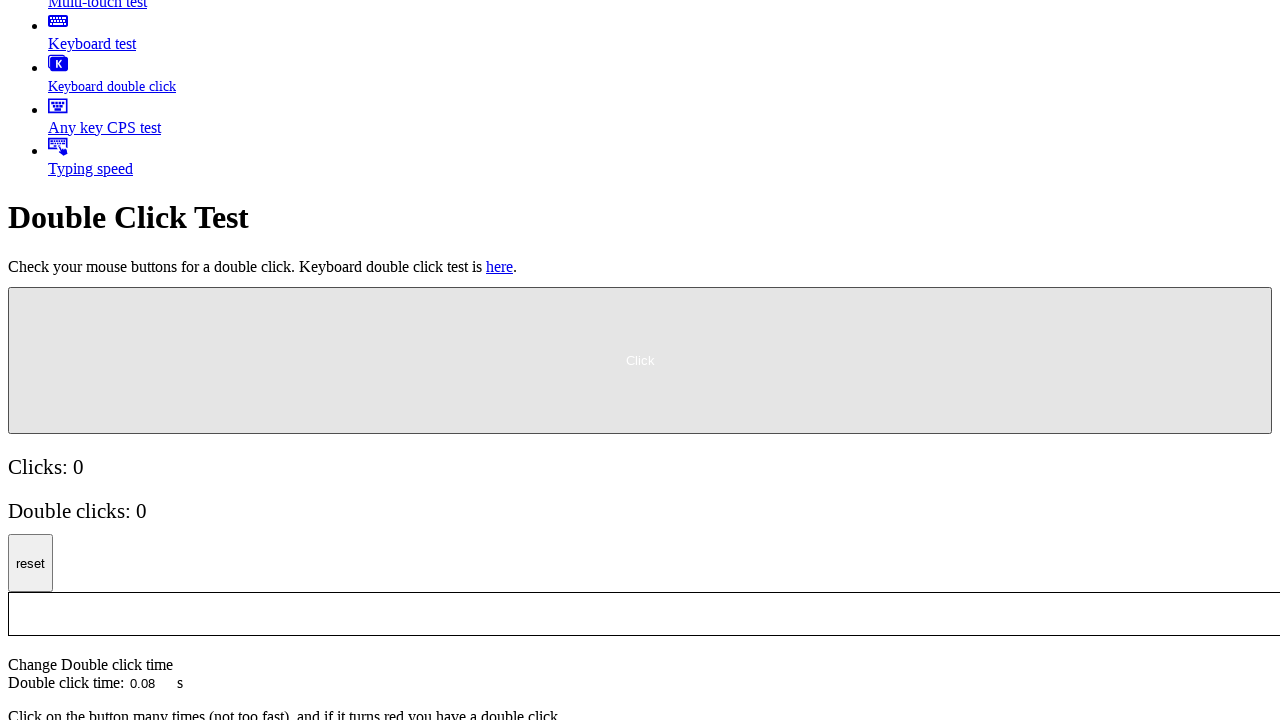

Performed normal click action on the click box at (640, 360) on #clicker
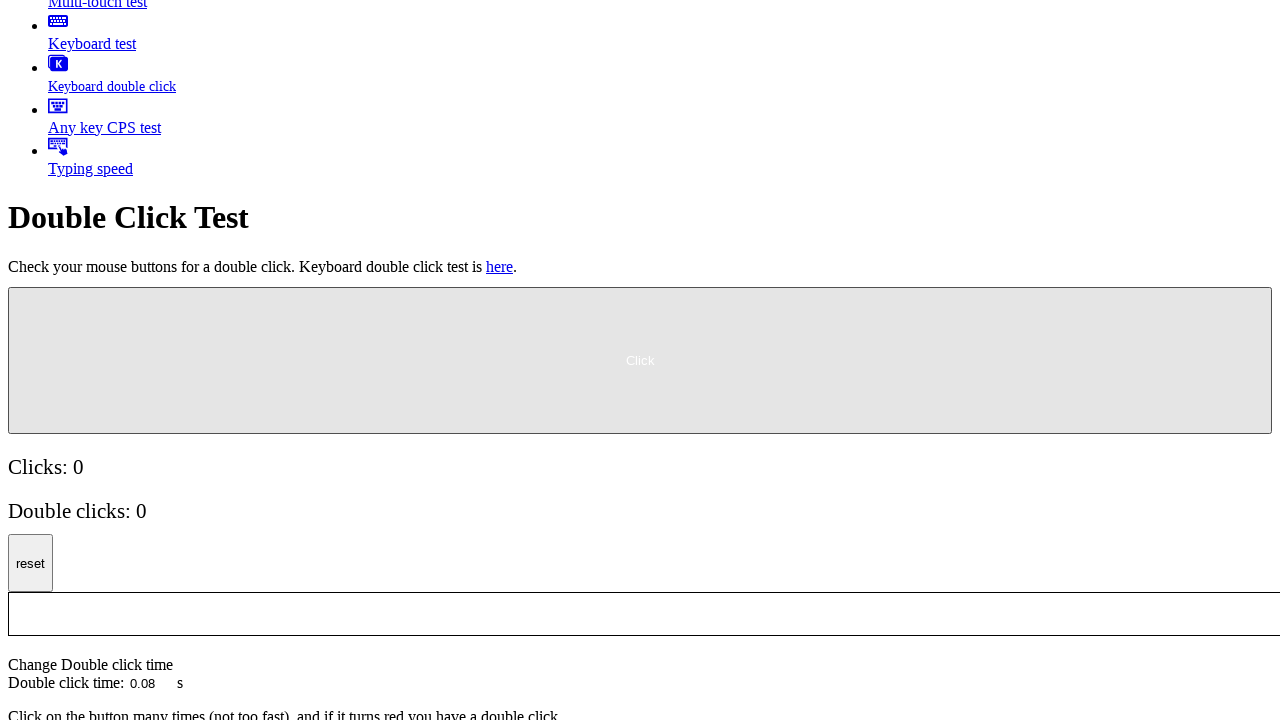

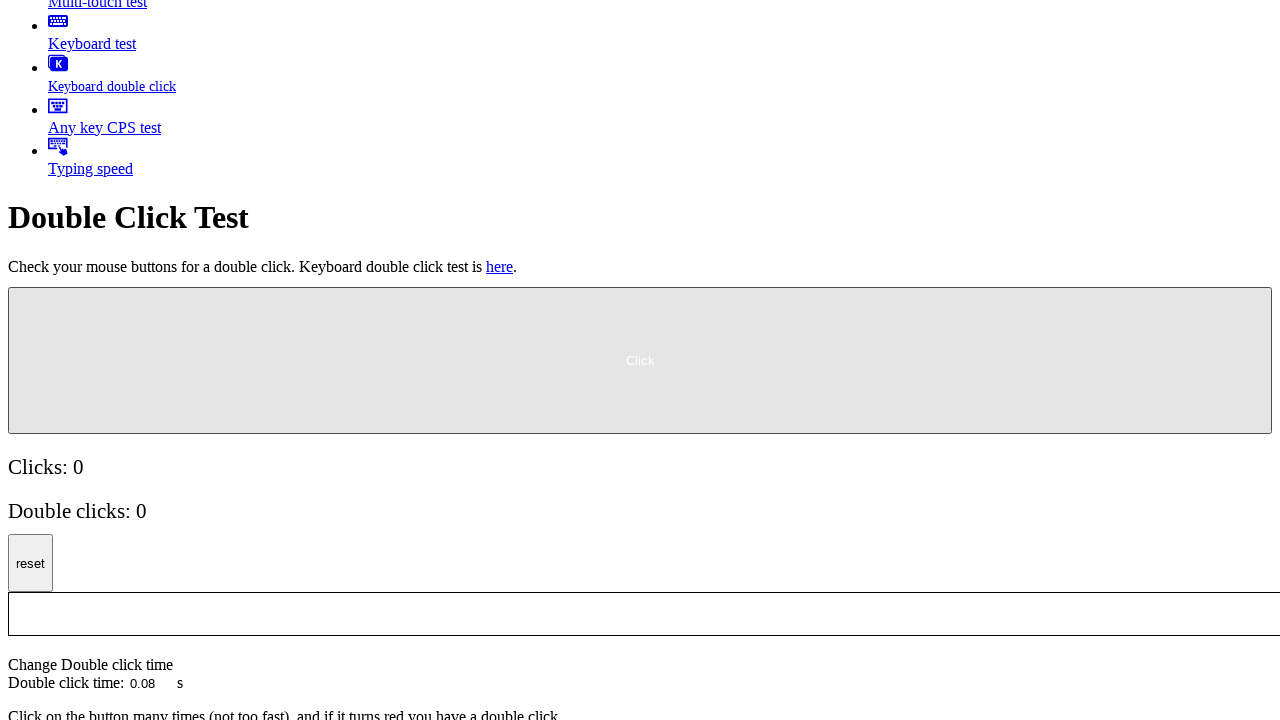